Tests that entered text is trimmed when saving edits

Starting URL: https://demo.playwright.dev/todomvc

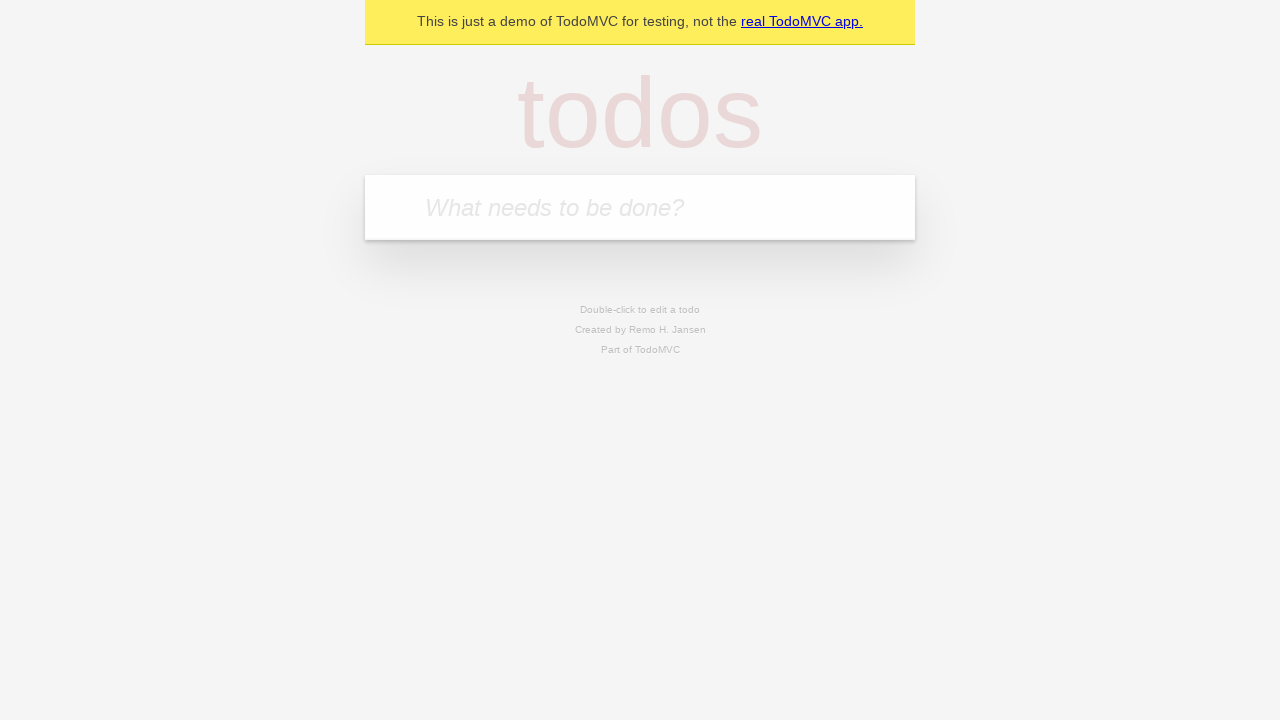

Filled first todo input with 'buy some cheese' on internal:attr=[placeholder="What needs to be done?"i]
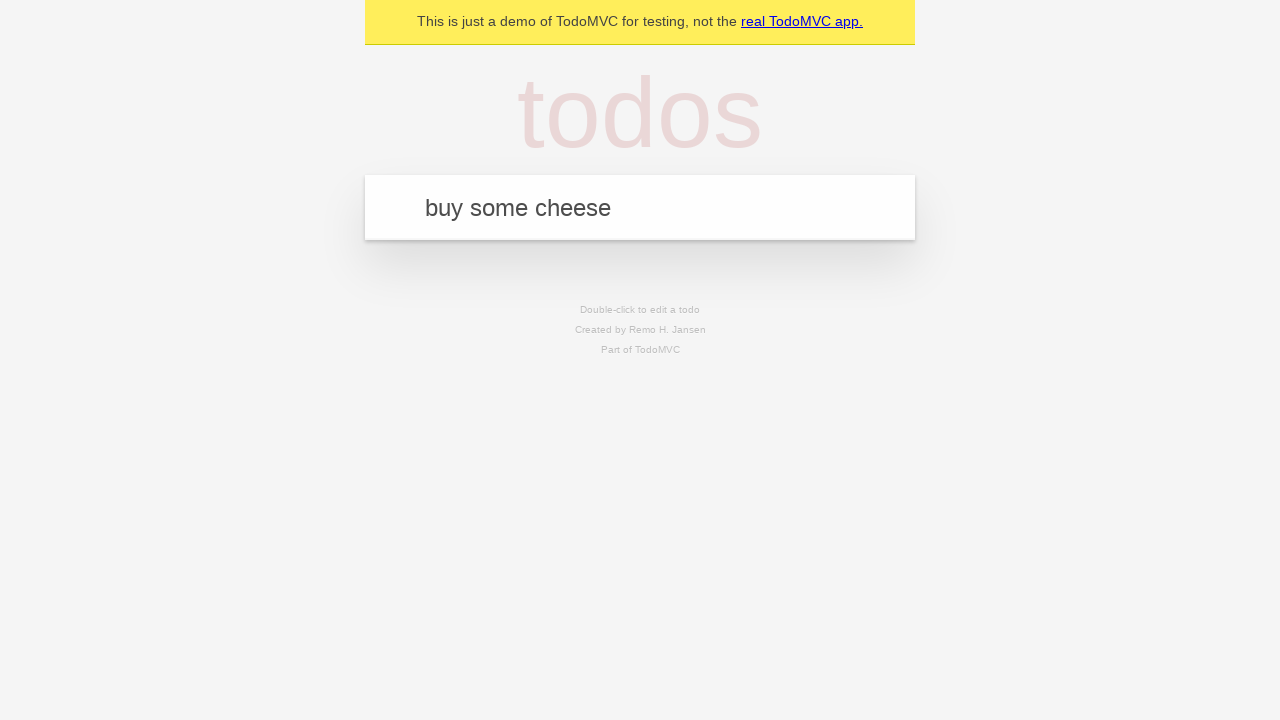

Pressed Enter to create first todo on internal:attr=[placeholder="What needs to be done?"i]
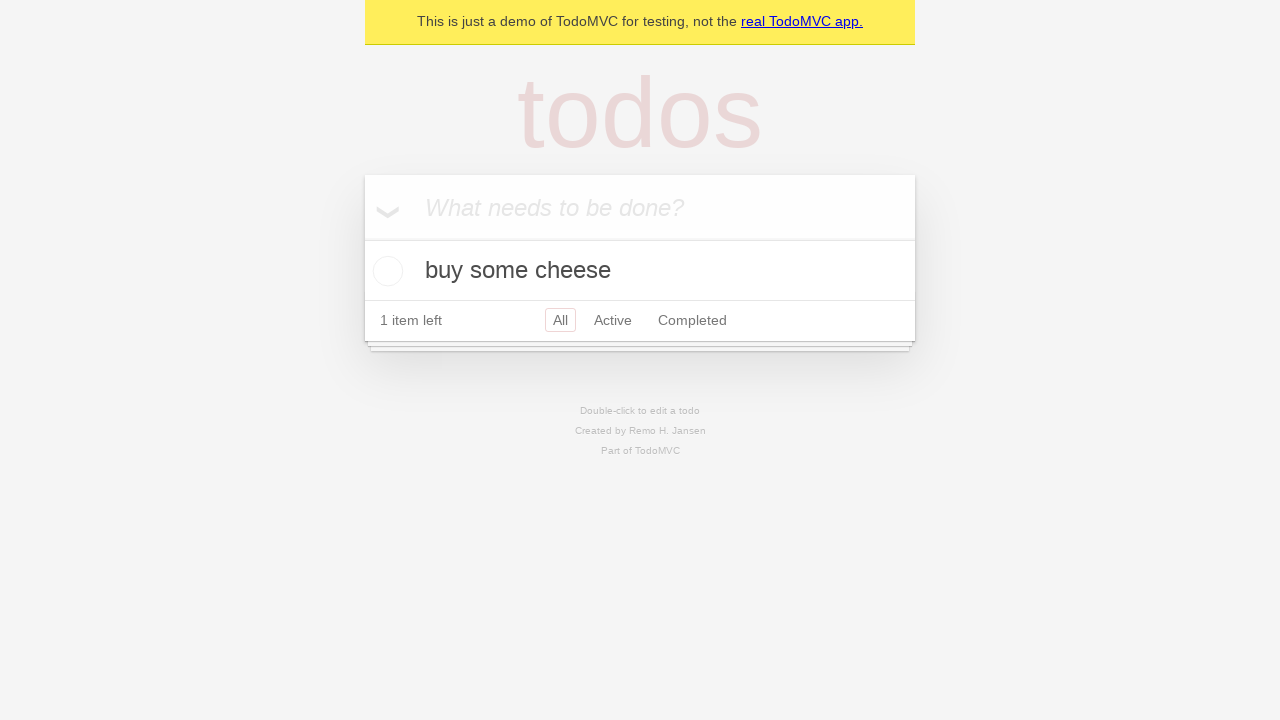

Filled second todo input with 'feed the cat' on internal:attr=[placeholder="What needs to be done?"i]
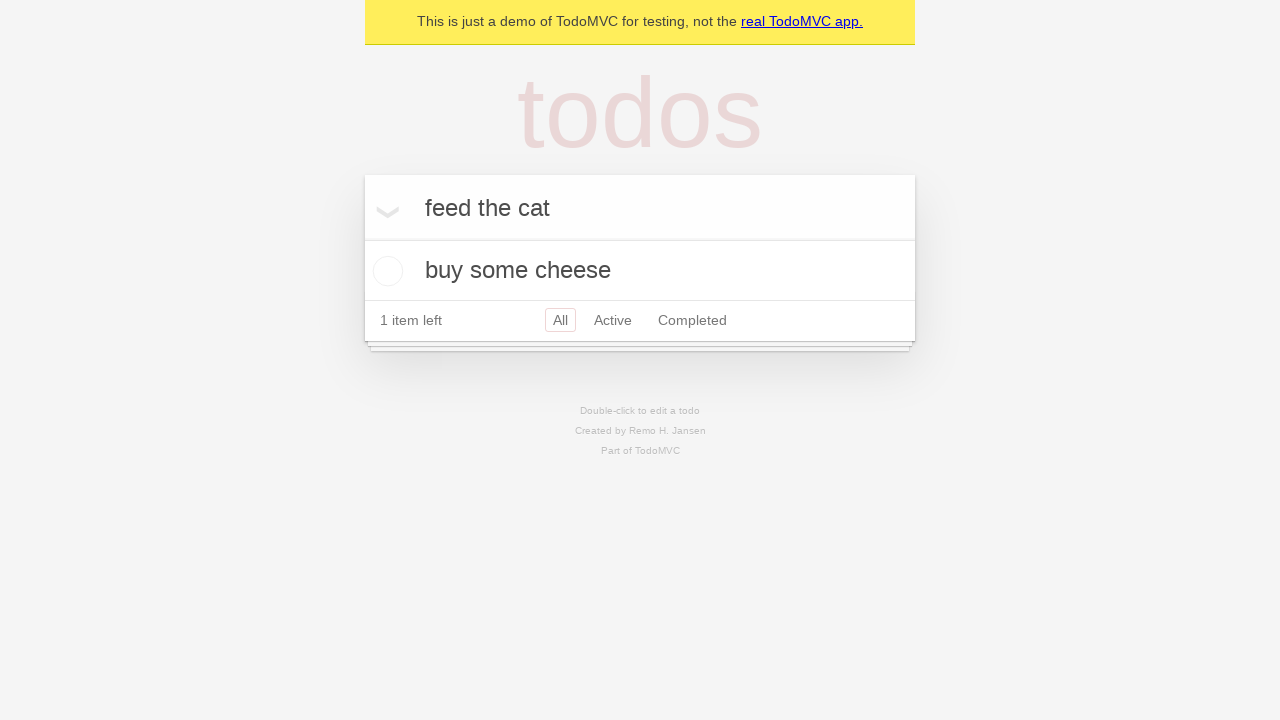

Pressed Enter to create second todo on internal:attr=[placeholder="What needs to be done?"i]
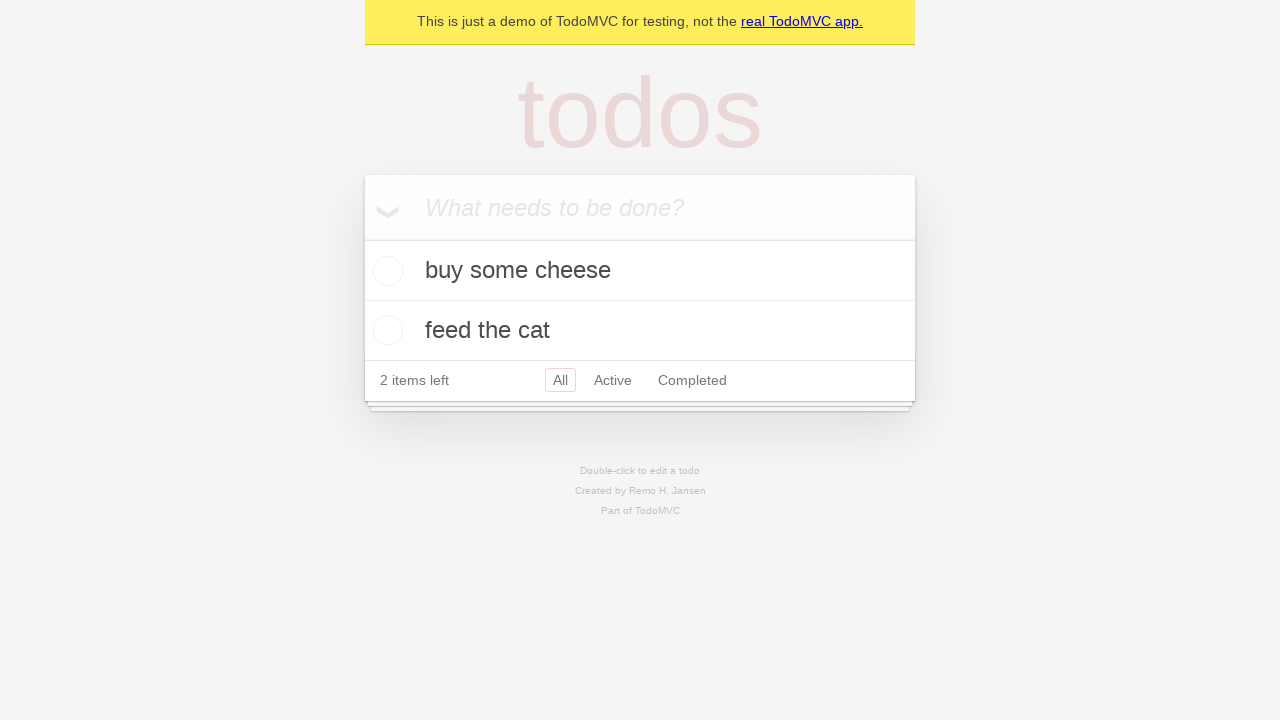

Filled third todo input with 'book a doctors appointment' on internal:attr=[placeholder="What needs to be done?"i]
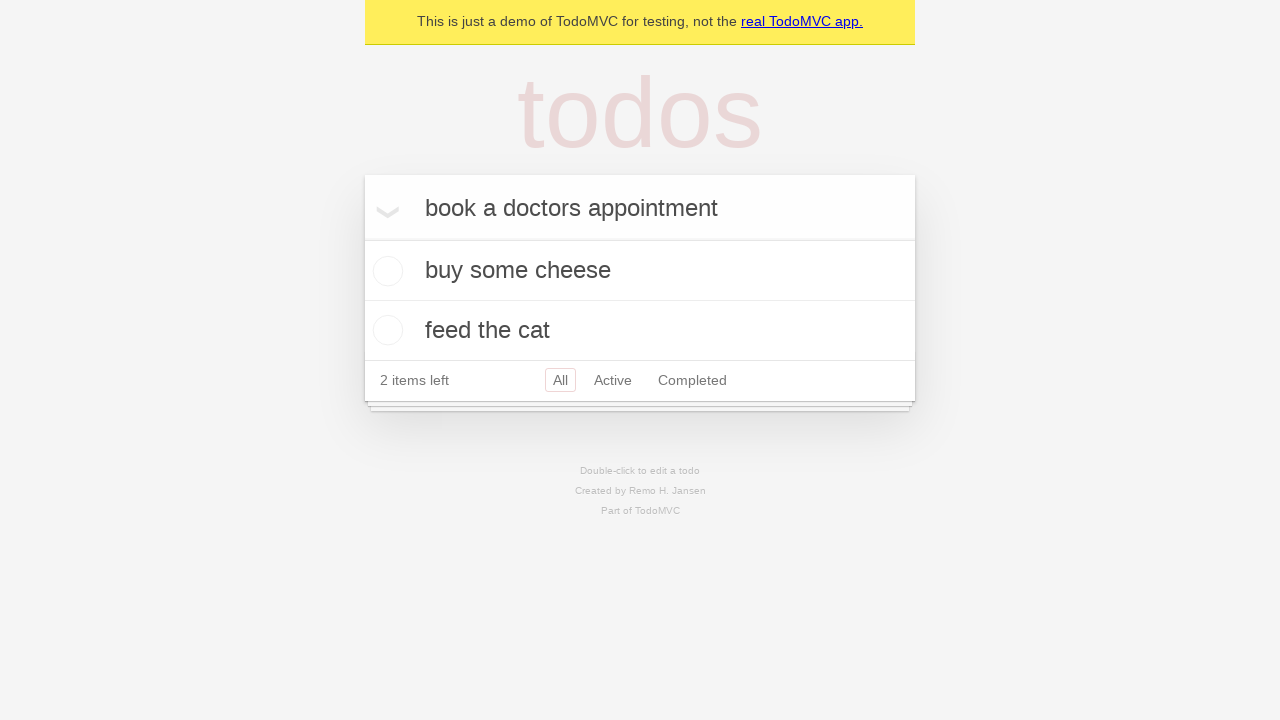

Pressed Enter to create third todo on internal:attr=[placeholder="What needs to be done?"i]
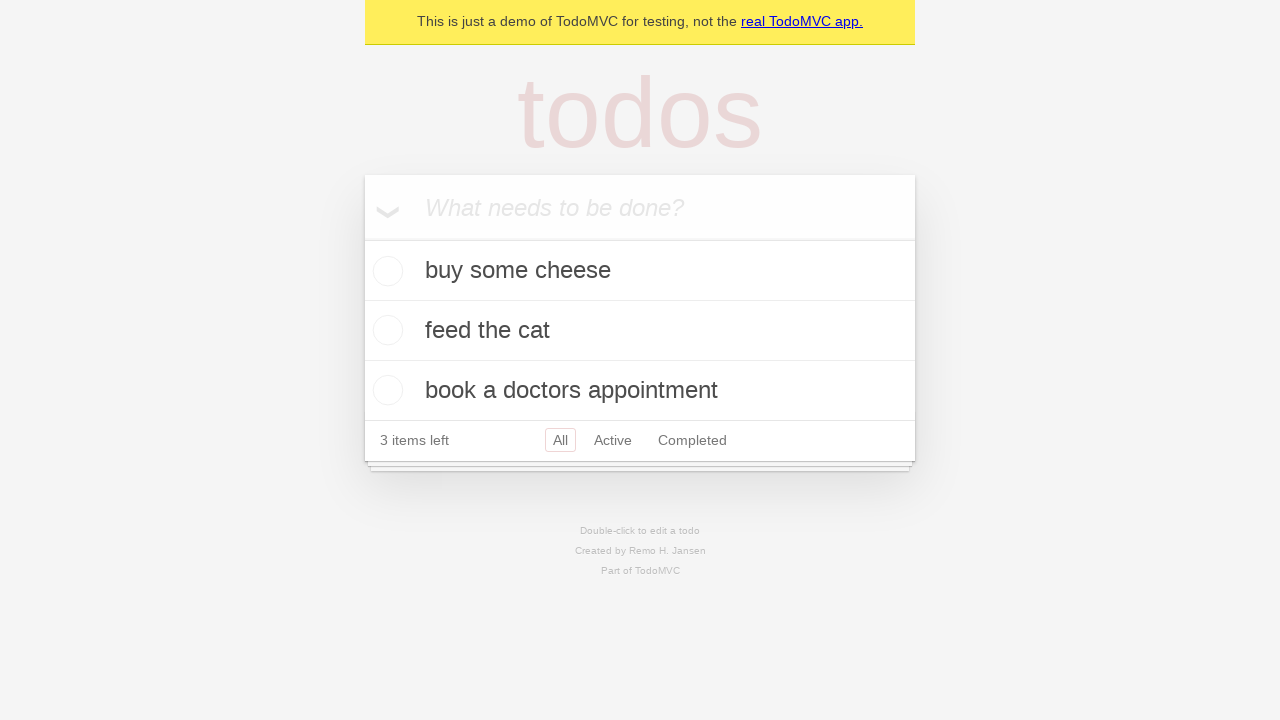

Double-clicked second todo item to enter edit mode at (640, 331) on internal:testid=[data-testid="todo-item"s] >> nth=1
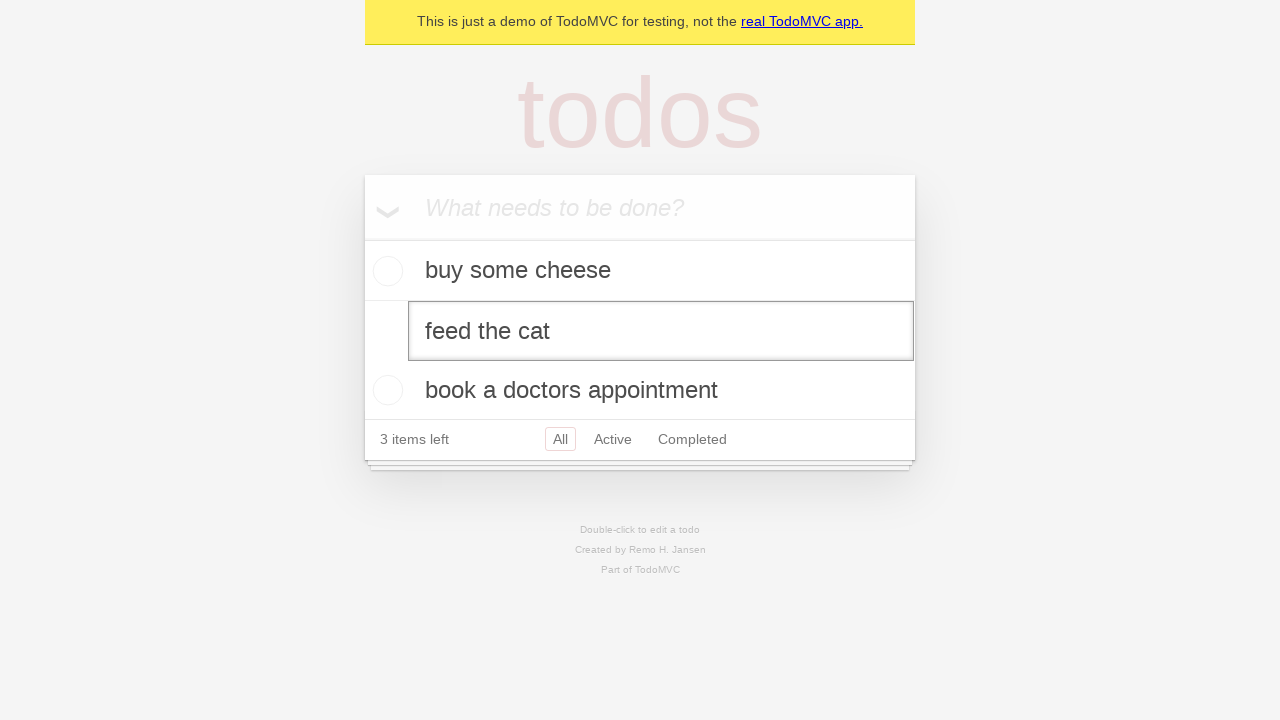

Filled edit textbox with text containing leading and trailing spaces on internal:testid=[data-testid="todo-item"s] >> nth=1 >> internal:role=textbox[nam
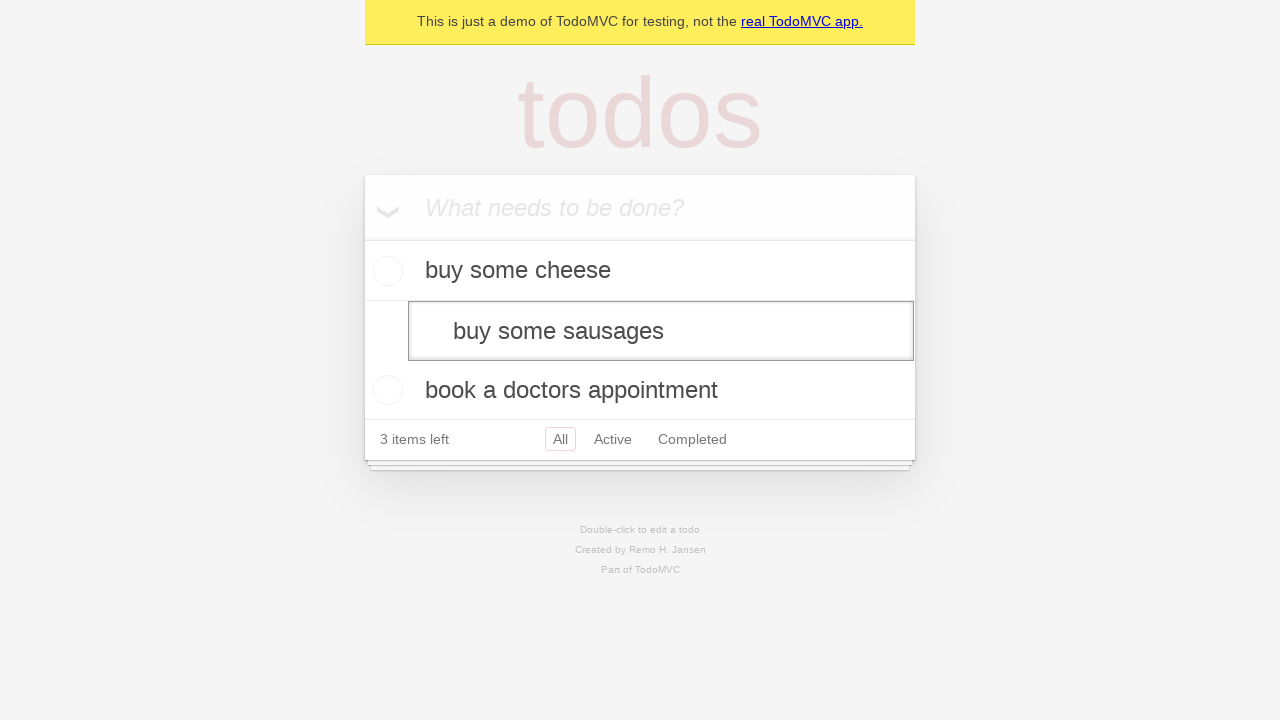

Pressed Enter to save edited todo (should trim whitespace) on internal:testid=[data-testid="todo-item"s] >> nth=1 >> internal:role=textbox[nam
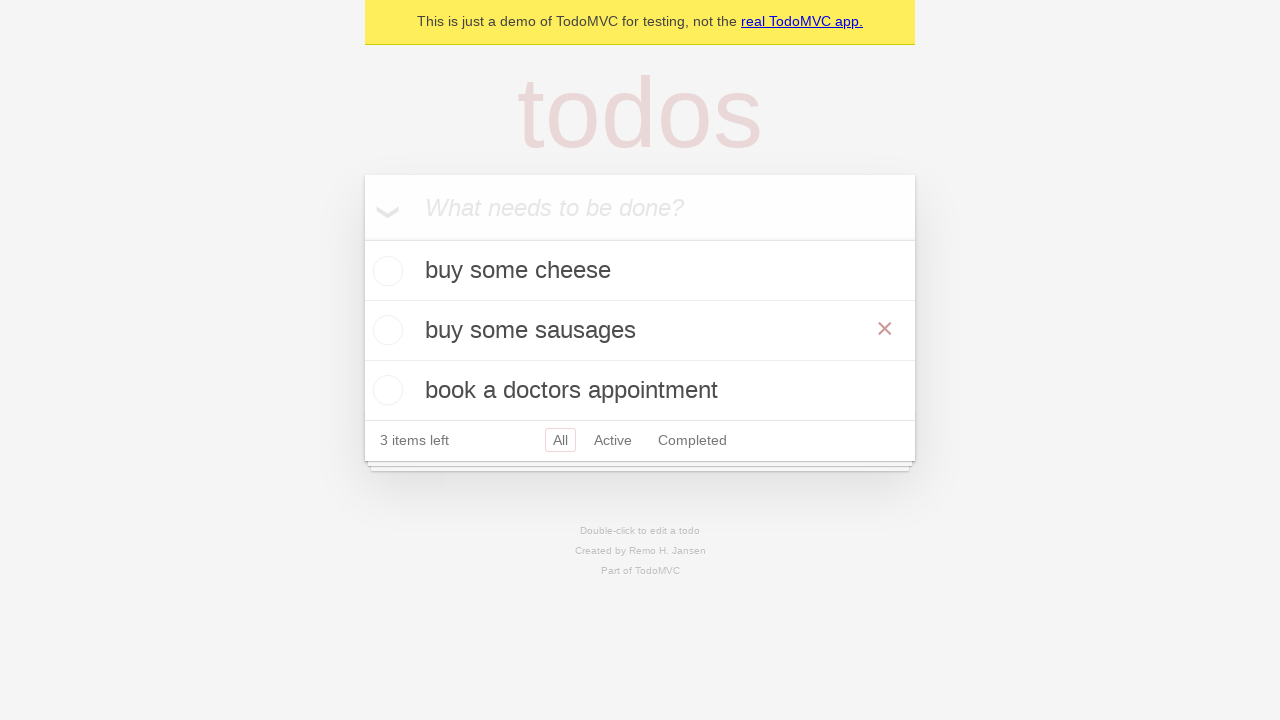

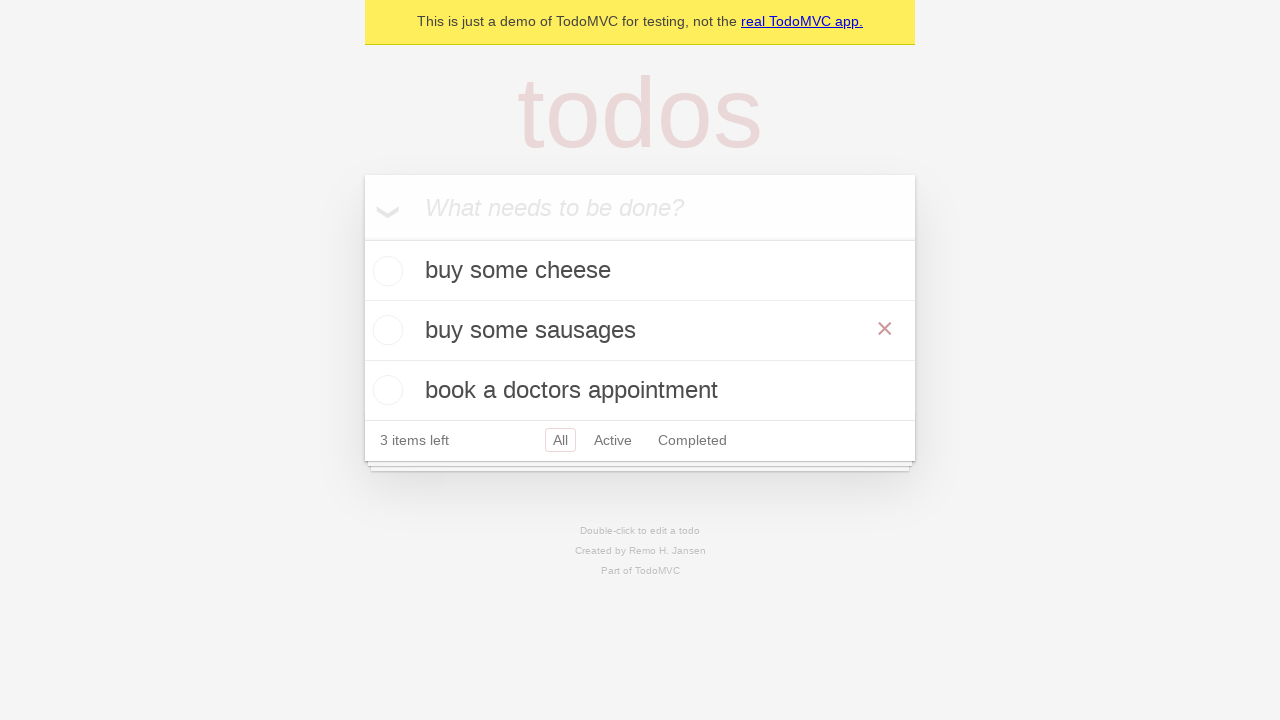